Tests checkbox functionality by navigating to the checkboxes page, clicking the first checkbox to select it, and then navigating back to the main page

Starting URL: https://the-internet.herokuapp.com/

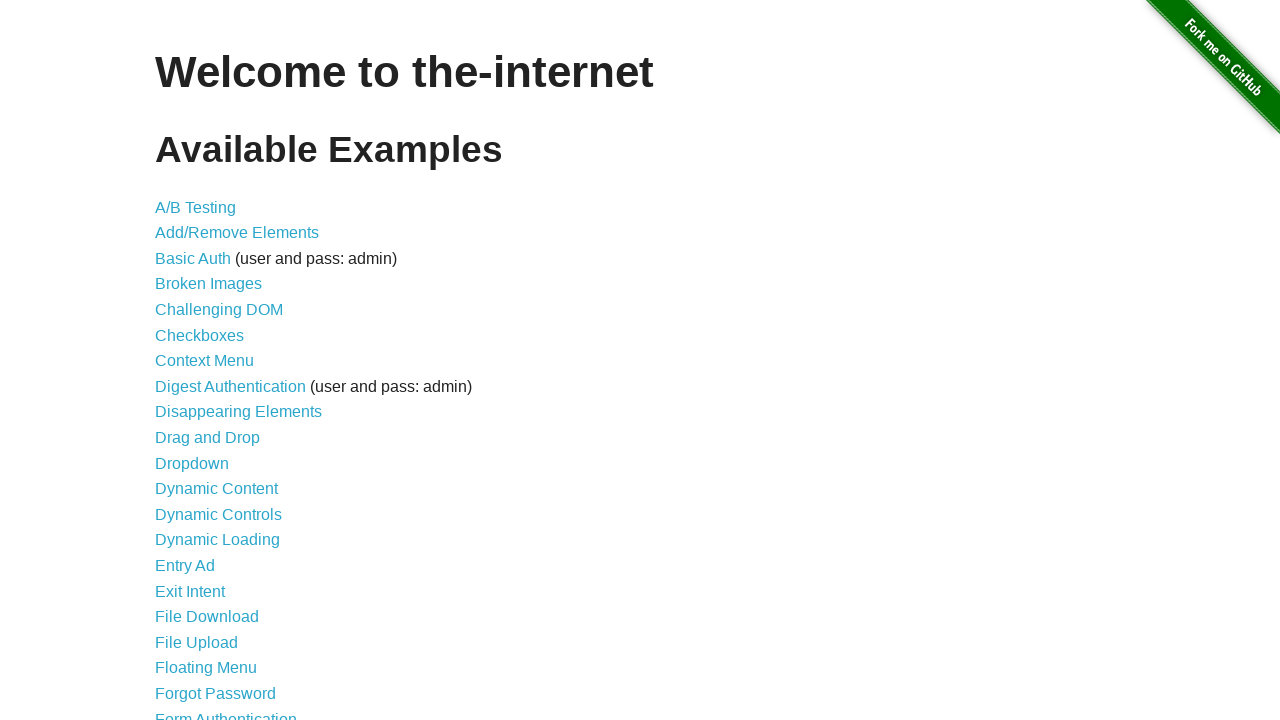

Clicked on the Checkboxes link at (200, 335) on text=Checkboxes
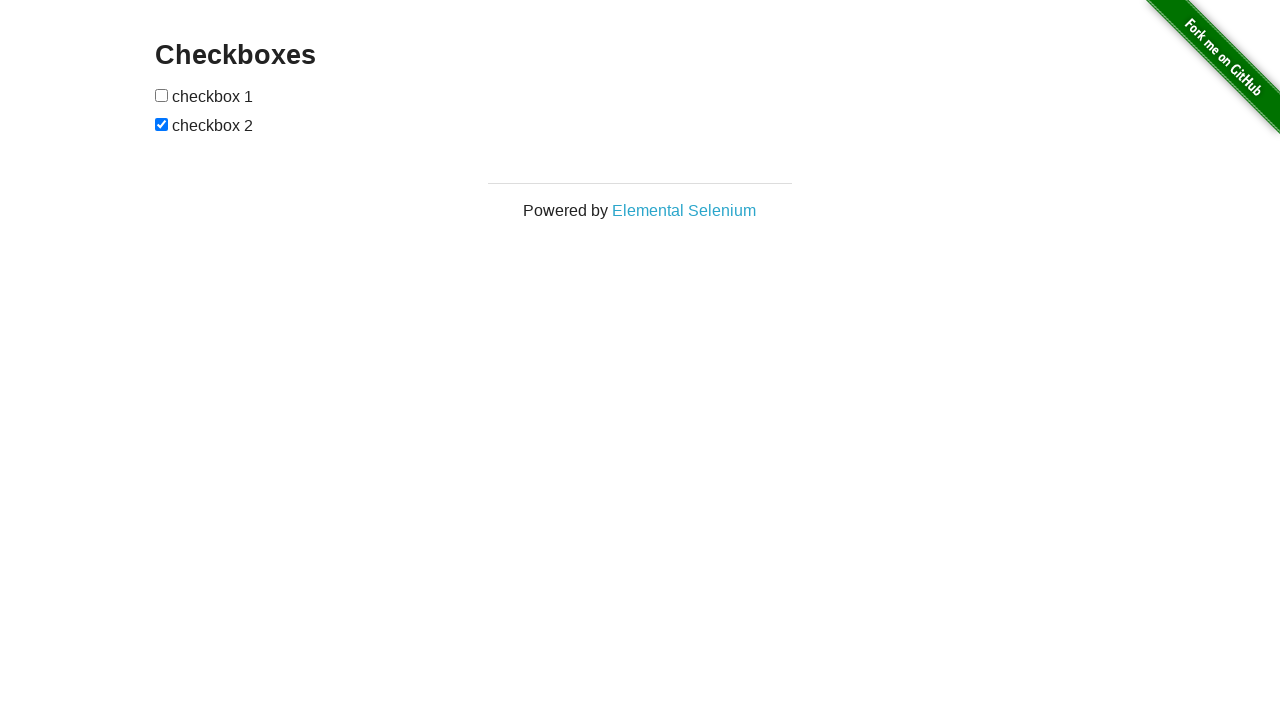

Checkboxes page loaded and checkbox elements are visible
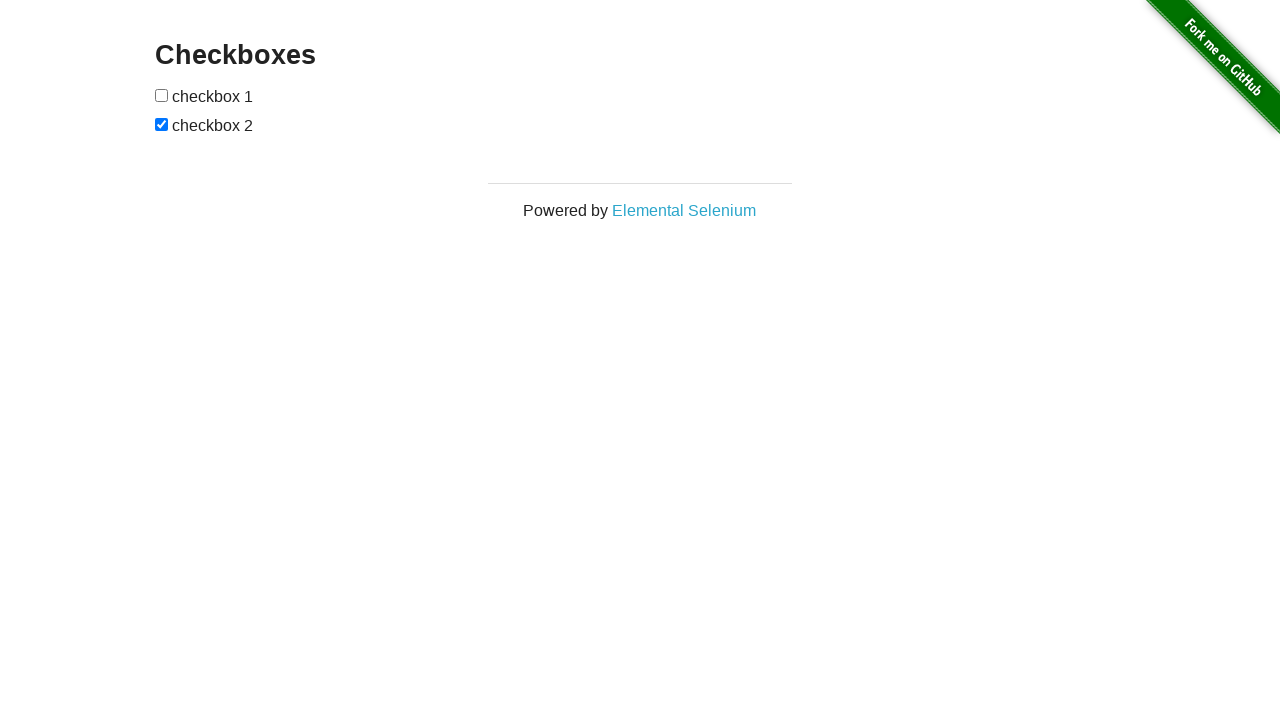

Located the first checkbox element
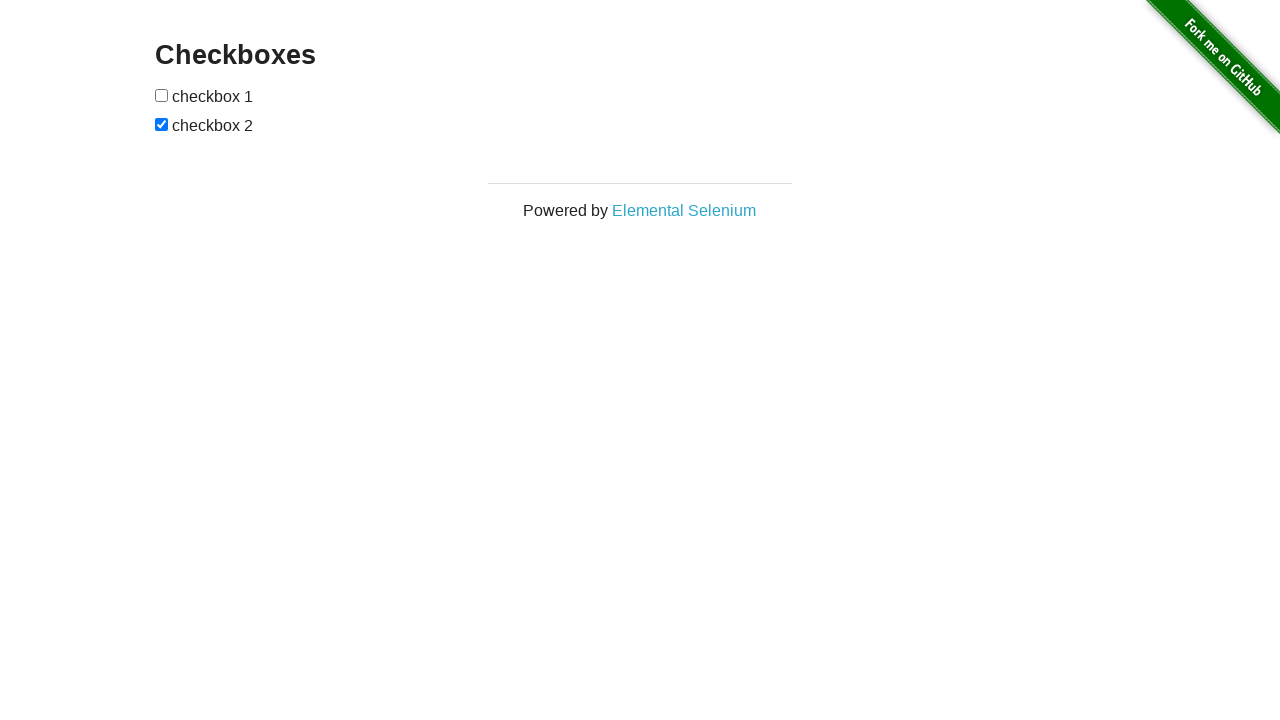

Clicked the first checkbox to select it at (162, 95) on input[type='checkbox'] >> nth=0
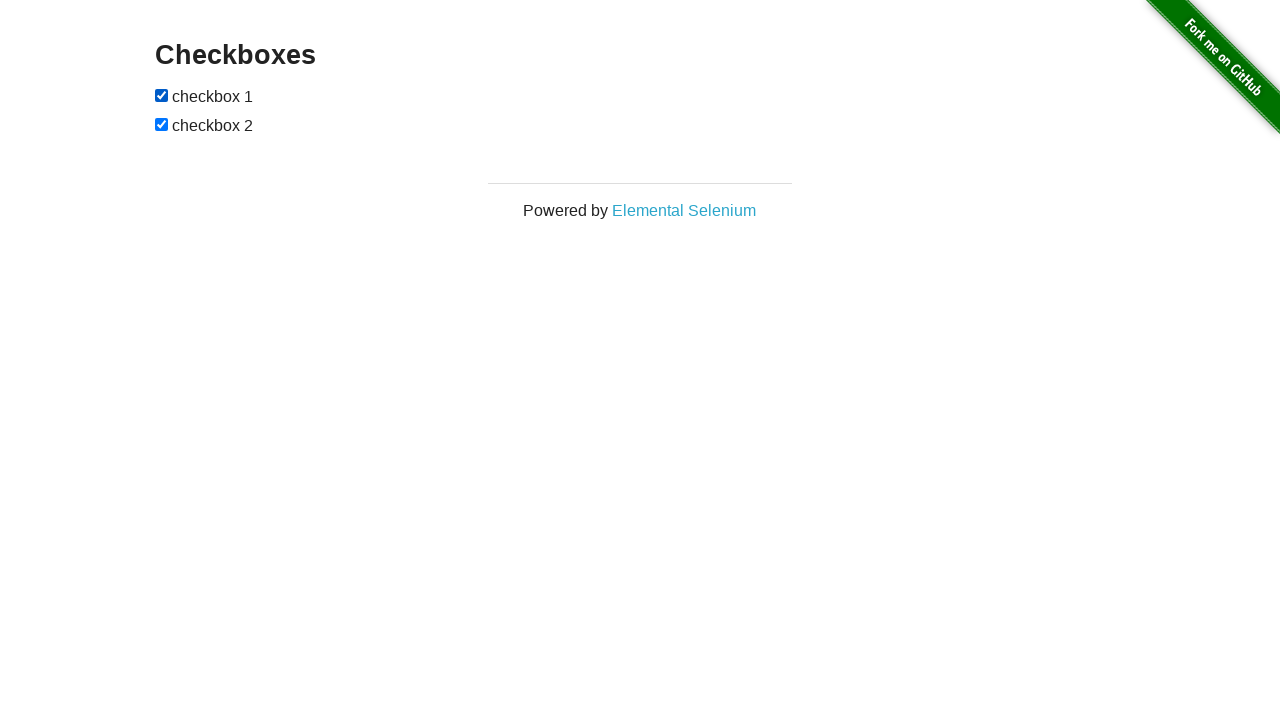

Navigated back to the main page
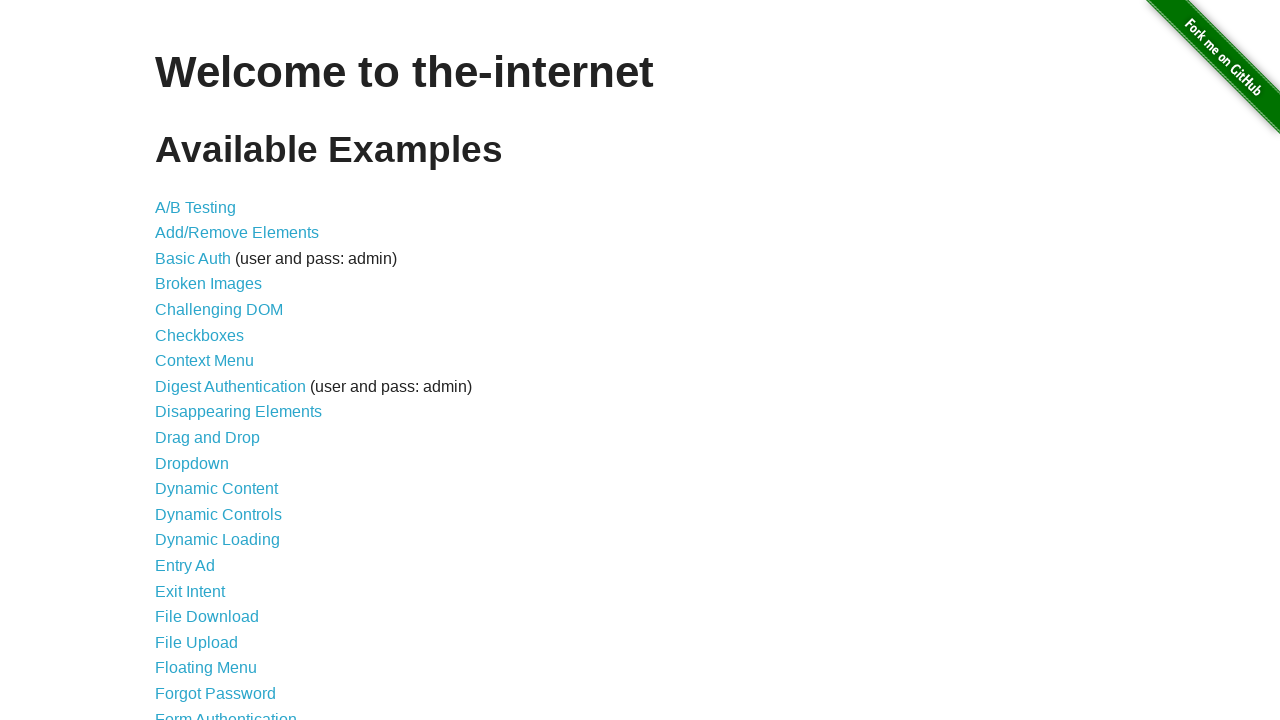

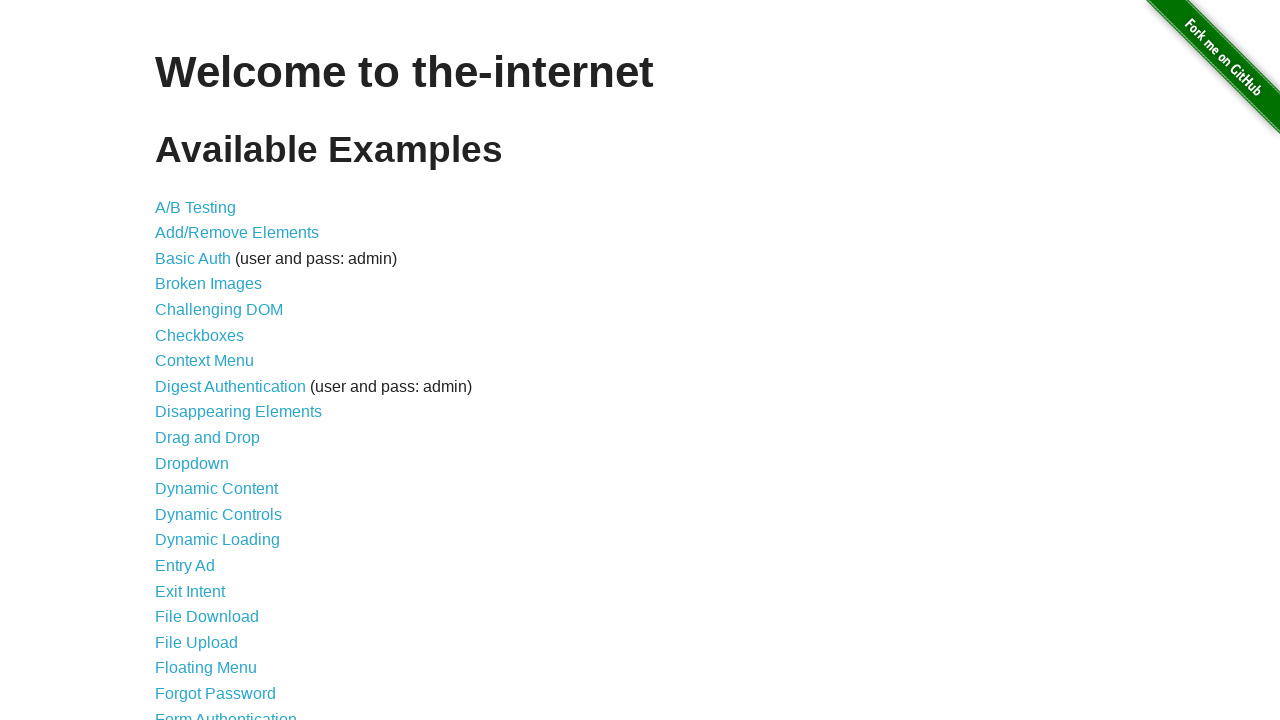